Comprehensive test of a demo page that exercises various UI elements including text inputs, textareas, dropdowns, buttons, sliders, select options, iframes, radio buttons, checkboxes, drag-and-drop, and links.

Starting URL: https://seleniumbase.io/demo_page.html

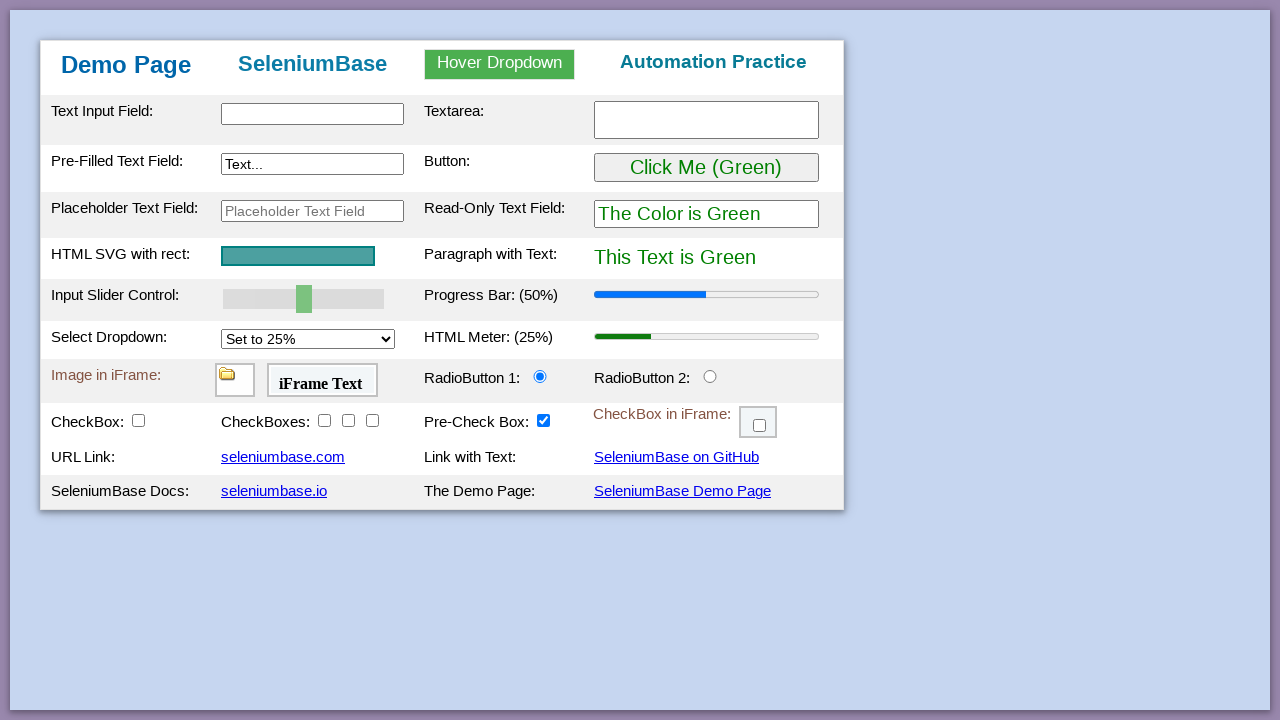

Filled text input with 'This is Automated' on #myTextInput
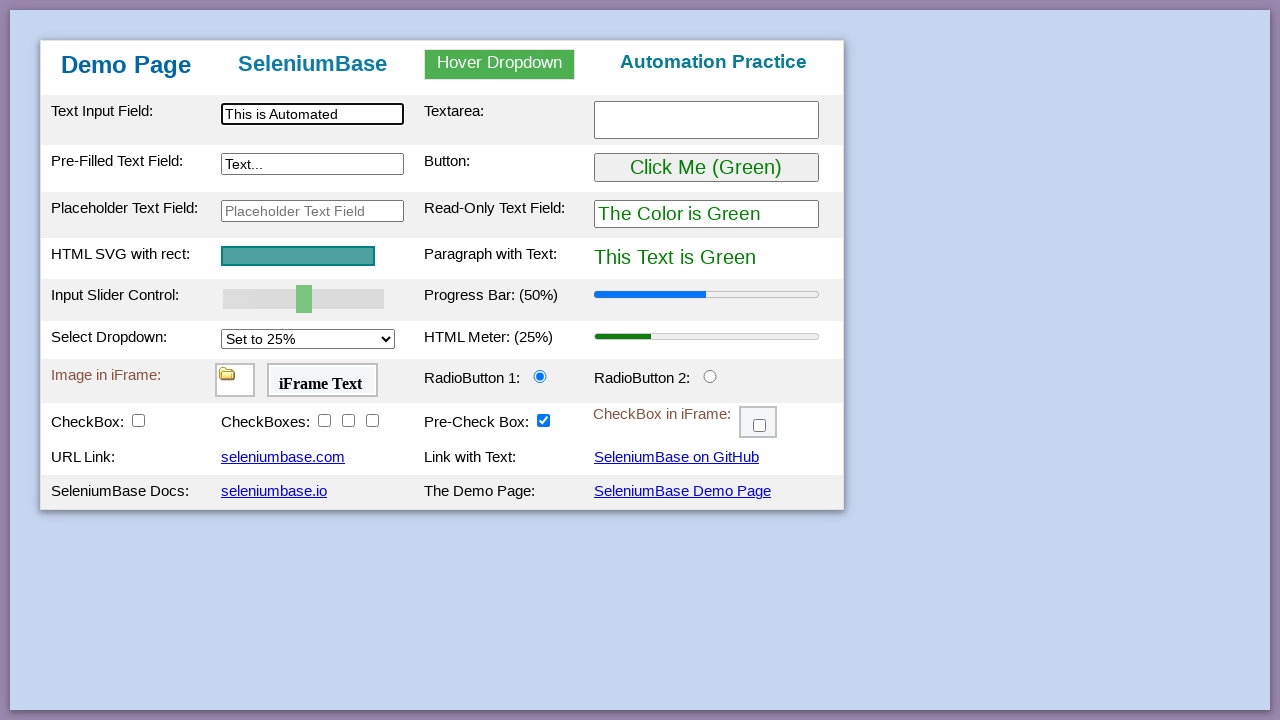

Filled textarea with 'Testing Time!' on textarea.area1
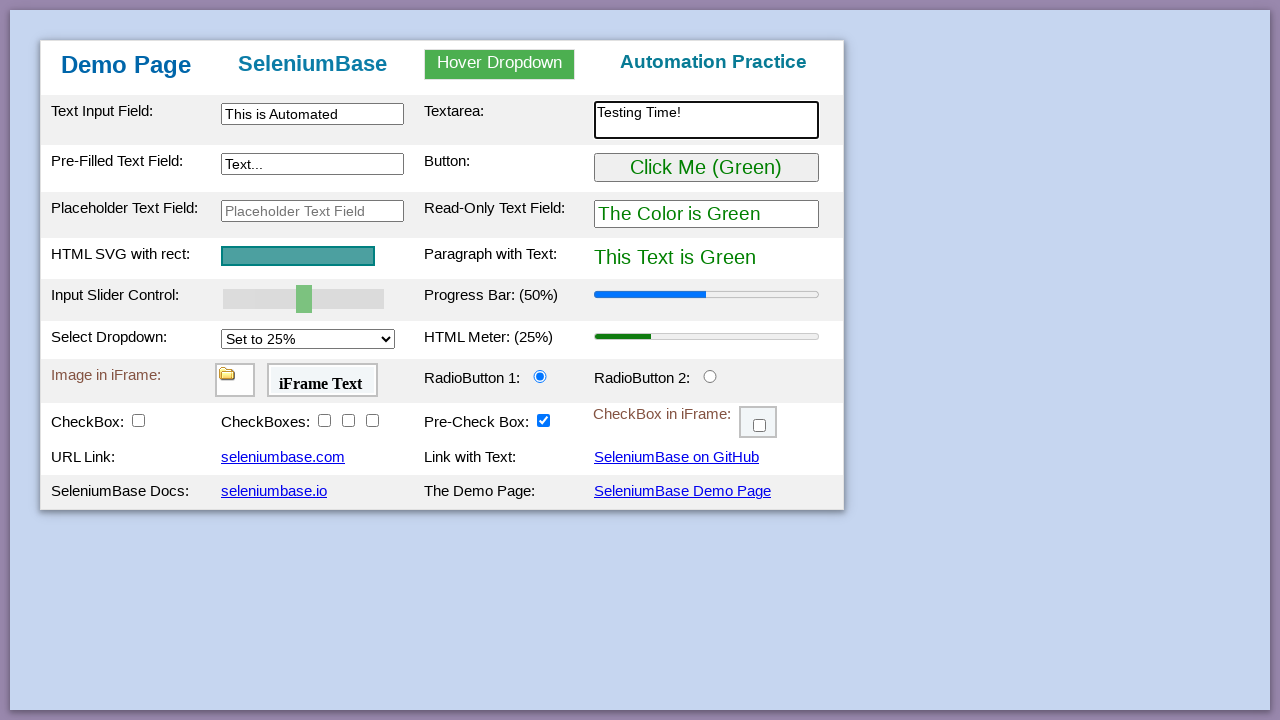

Filled named input 'preText2' with 'Typing Text!' on [name="preText2"]
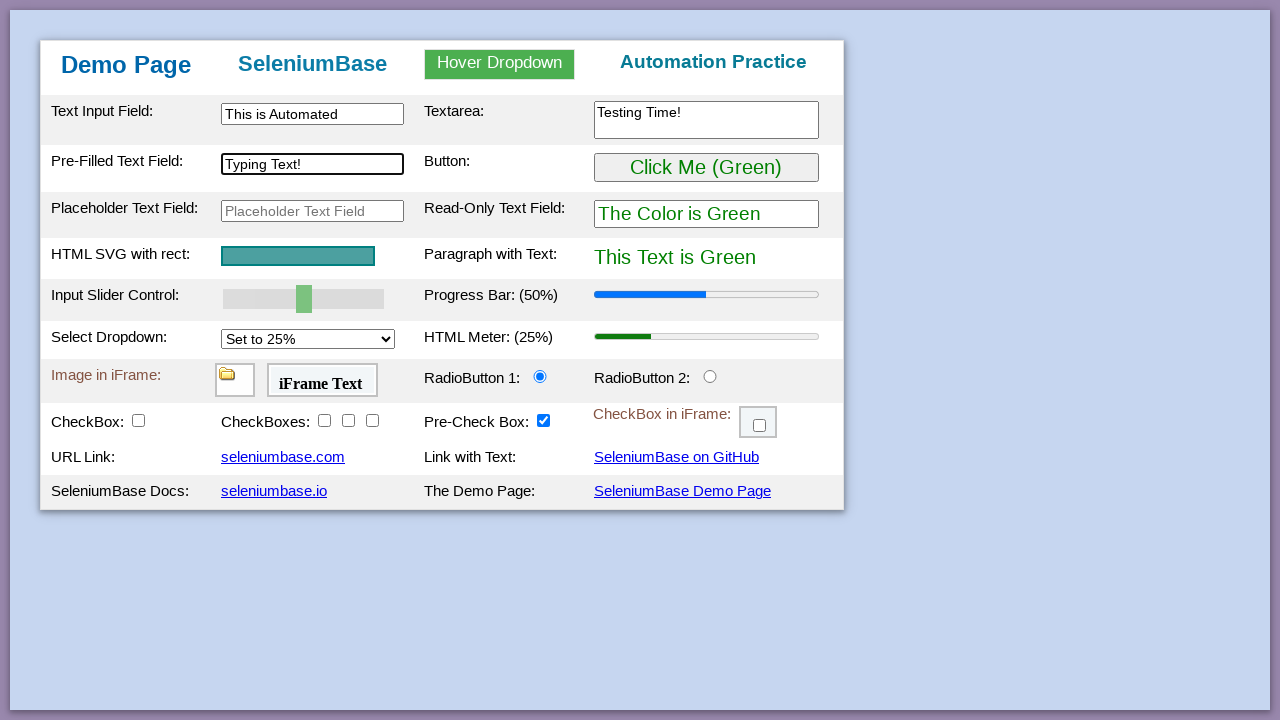

Hovered over dropdown menu at (500, 64) on #myDropdown
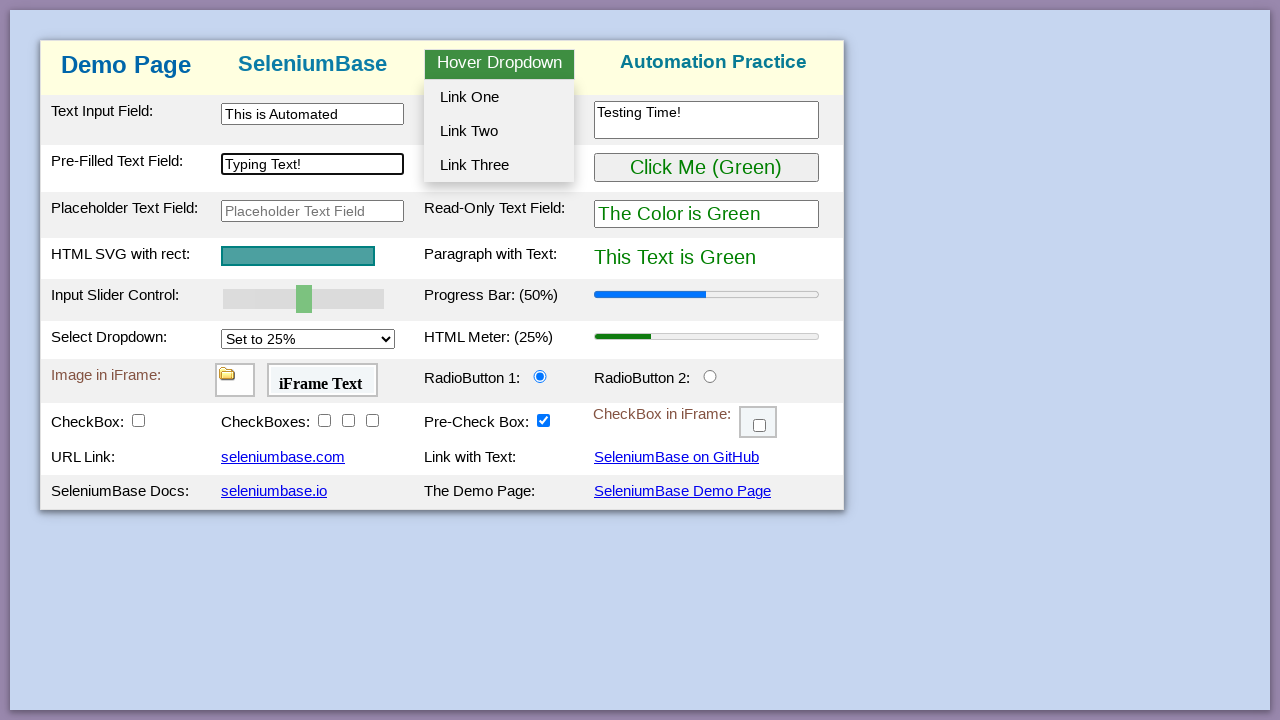

Clicked dropdown option 2 at (499, 131) on #dropOption2
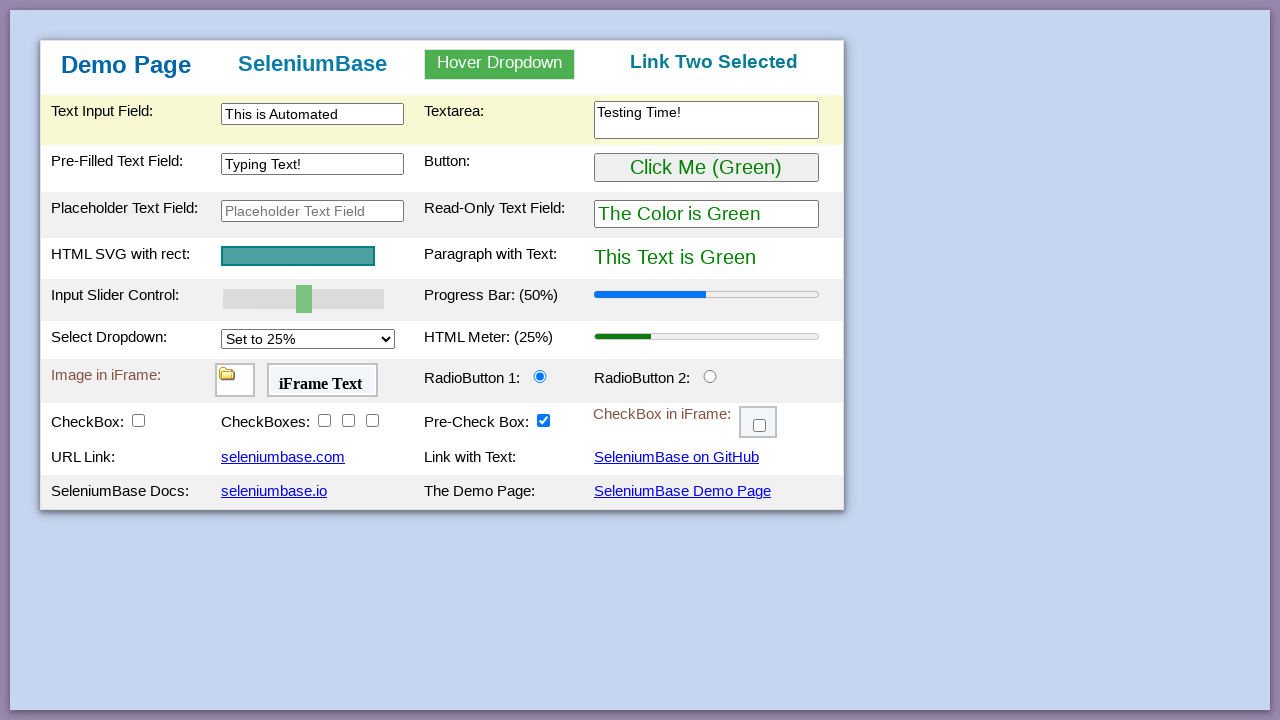

Clicked button to change text color at (706, 168) on #myButton
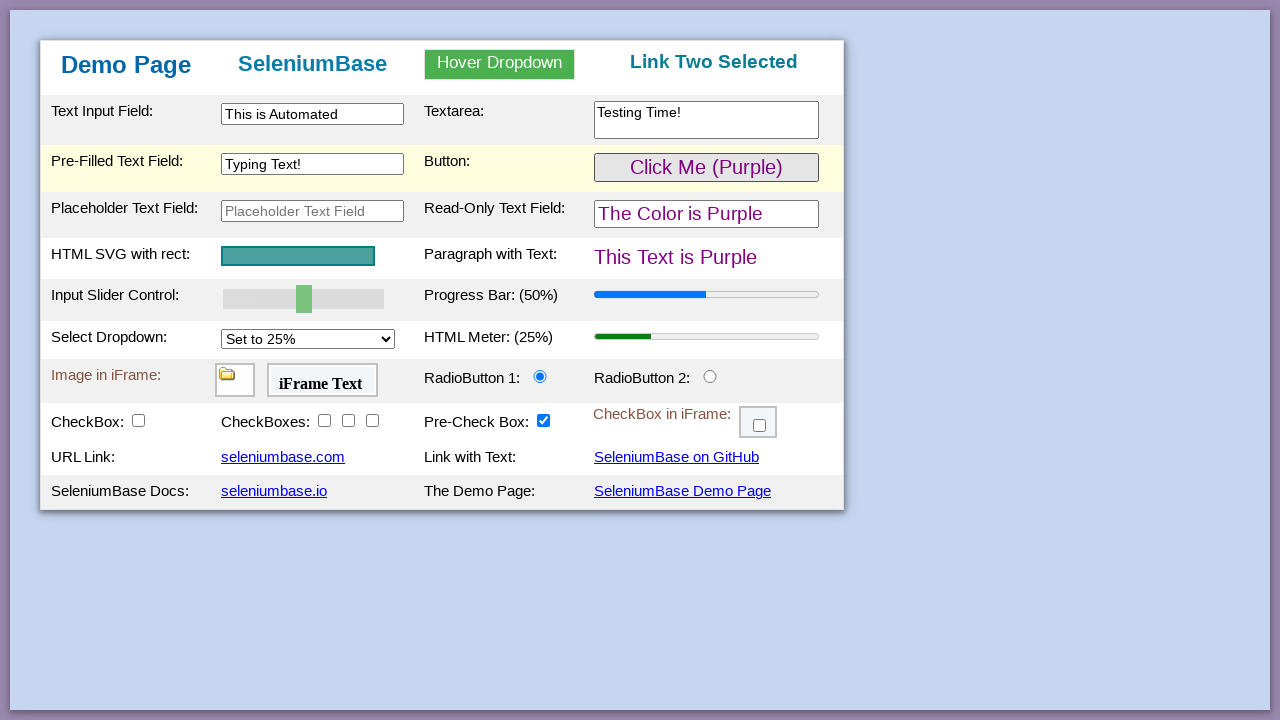

Pressed right arrow on slider on #myslider
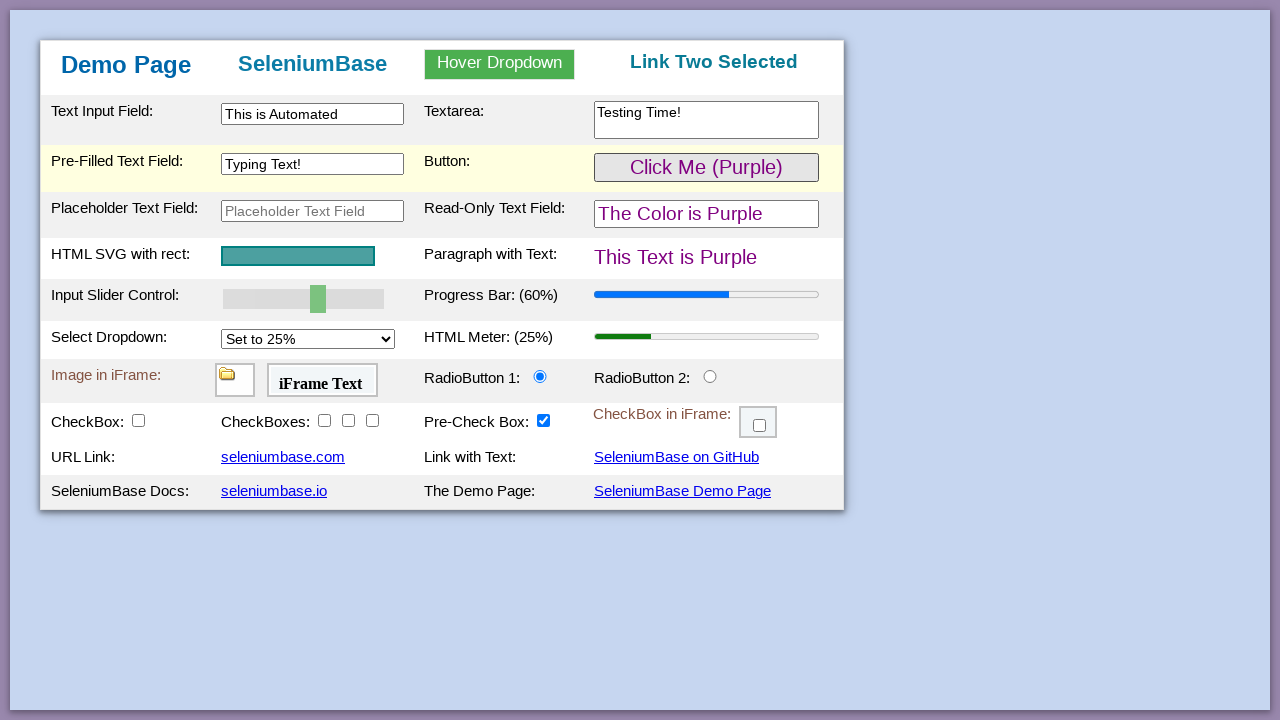

Pressed right arrow on slider on #myslider
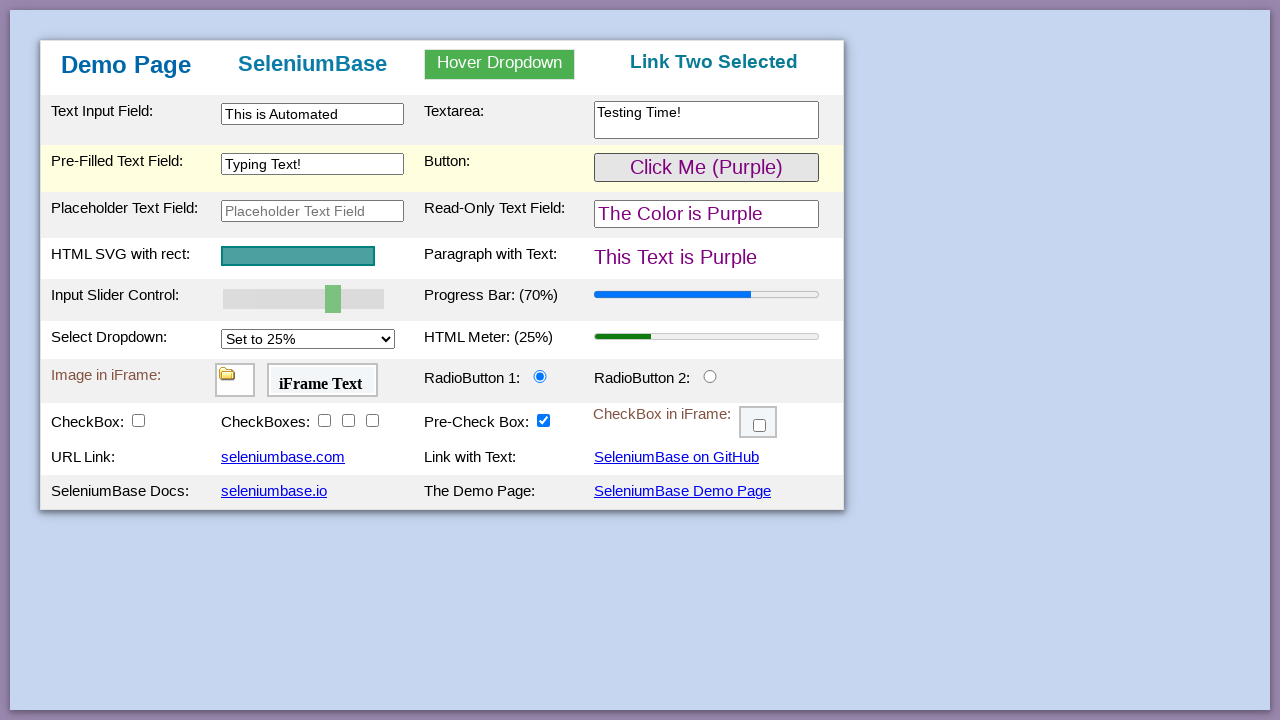

Pressed right arrow on slider on #myslider
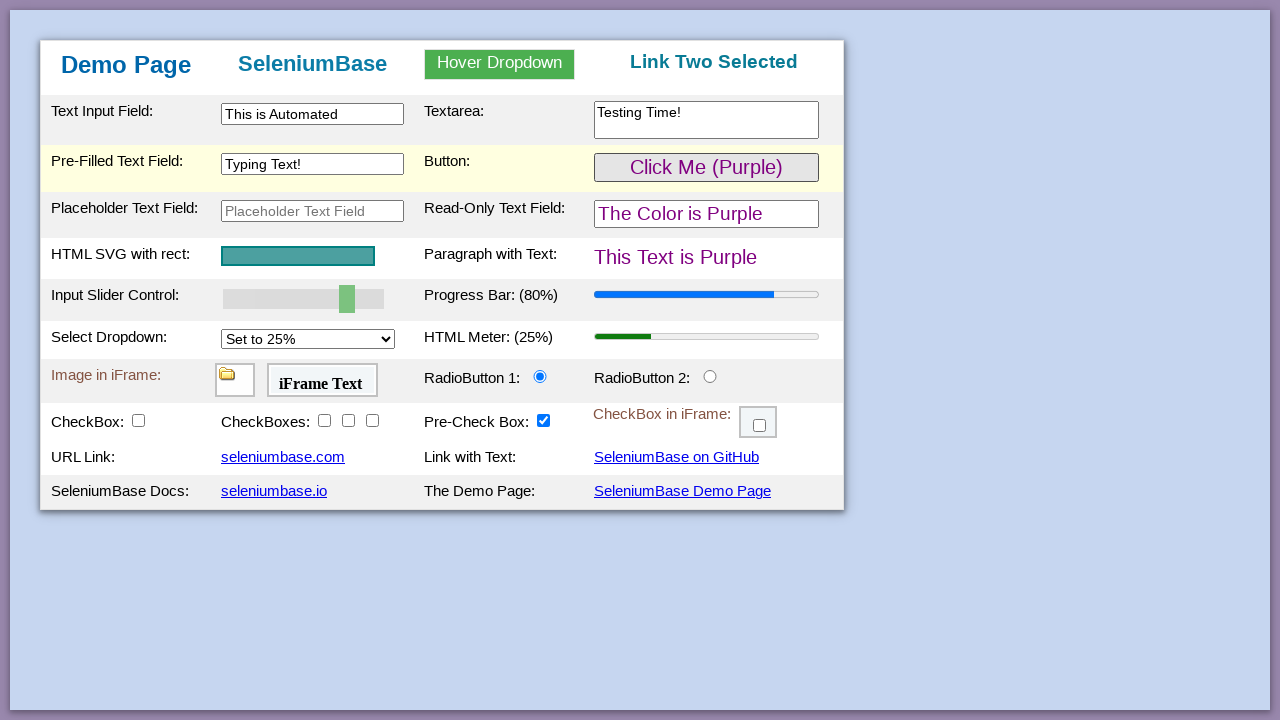

Pressed right arrow on slider on #myslider
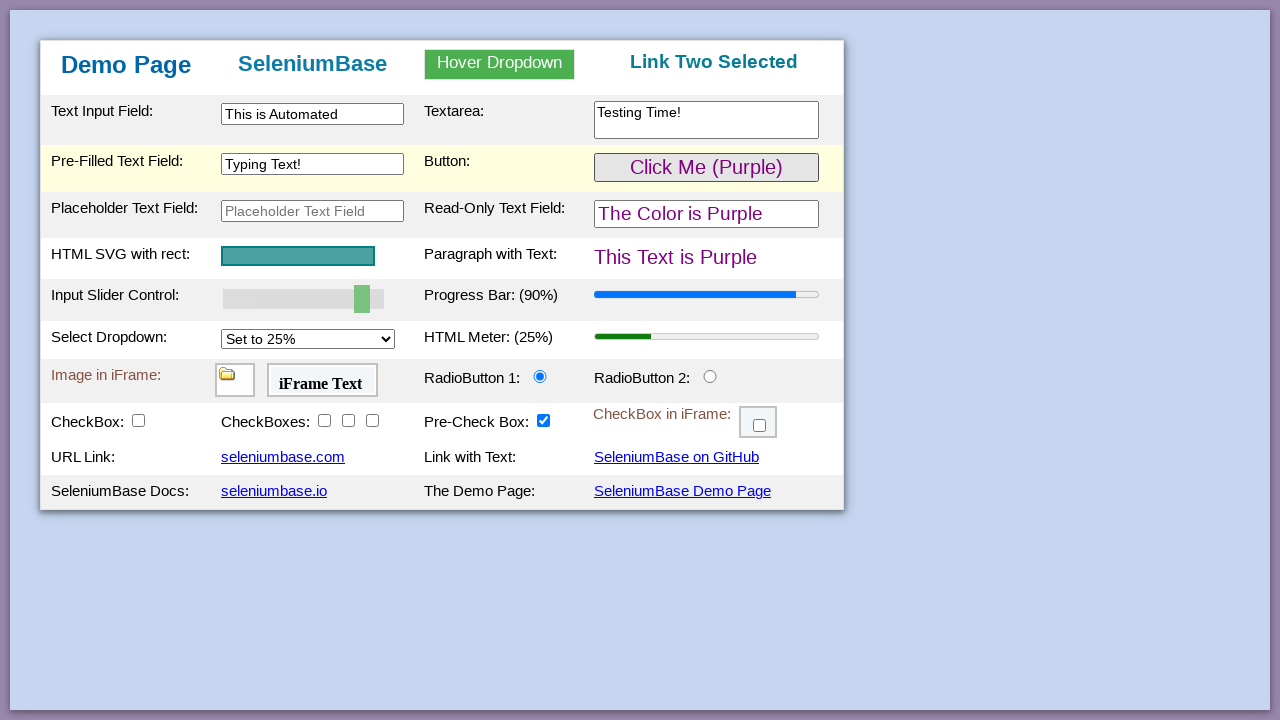

Pressed right arrow on slider on #myslider
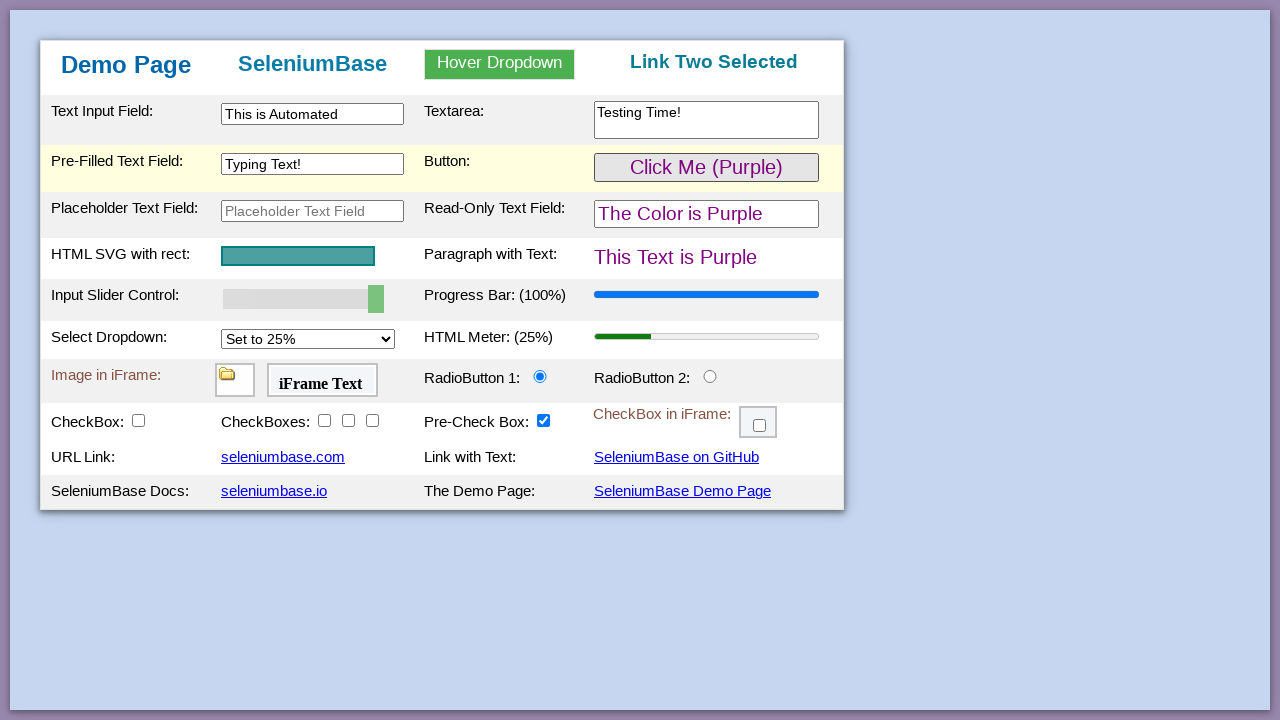

Selected '75%' from dropdown menu on #mySelect
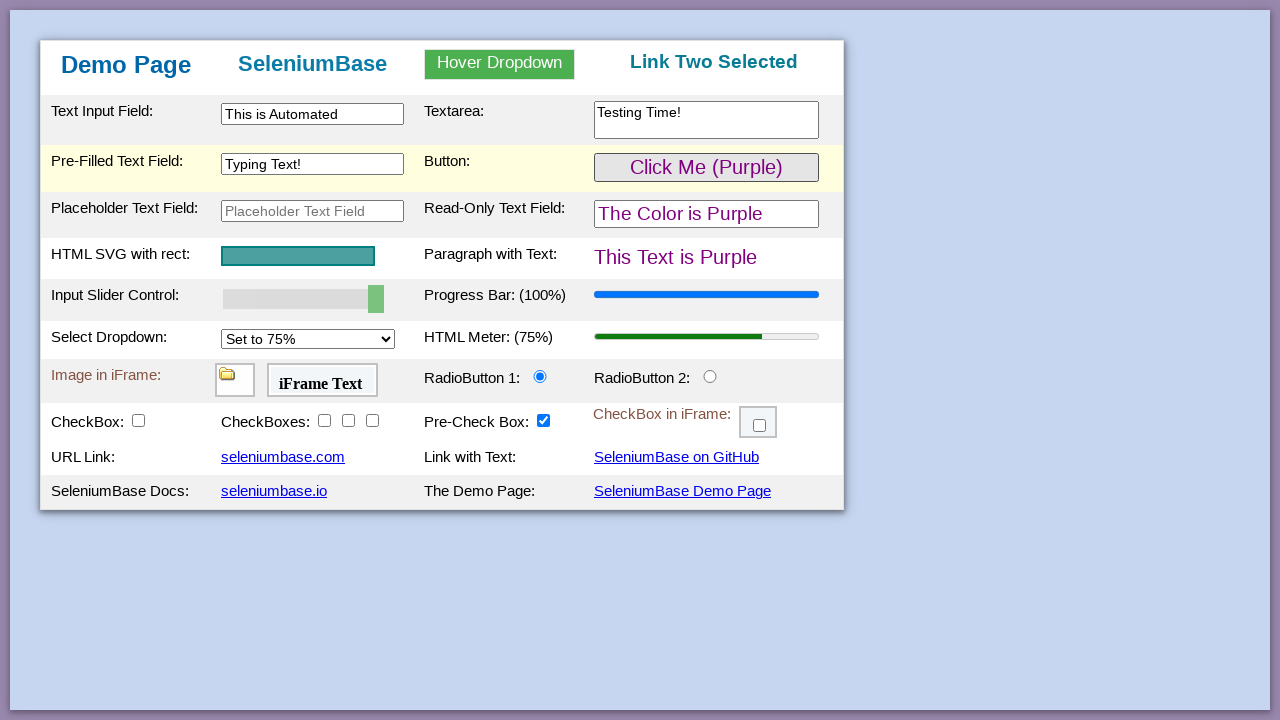

Switched to frame 1 and verified image is visible
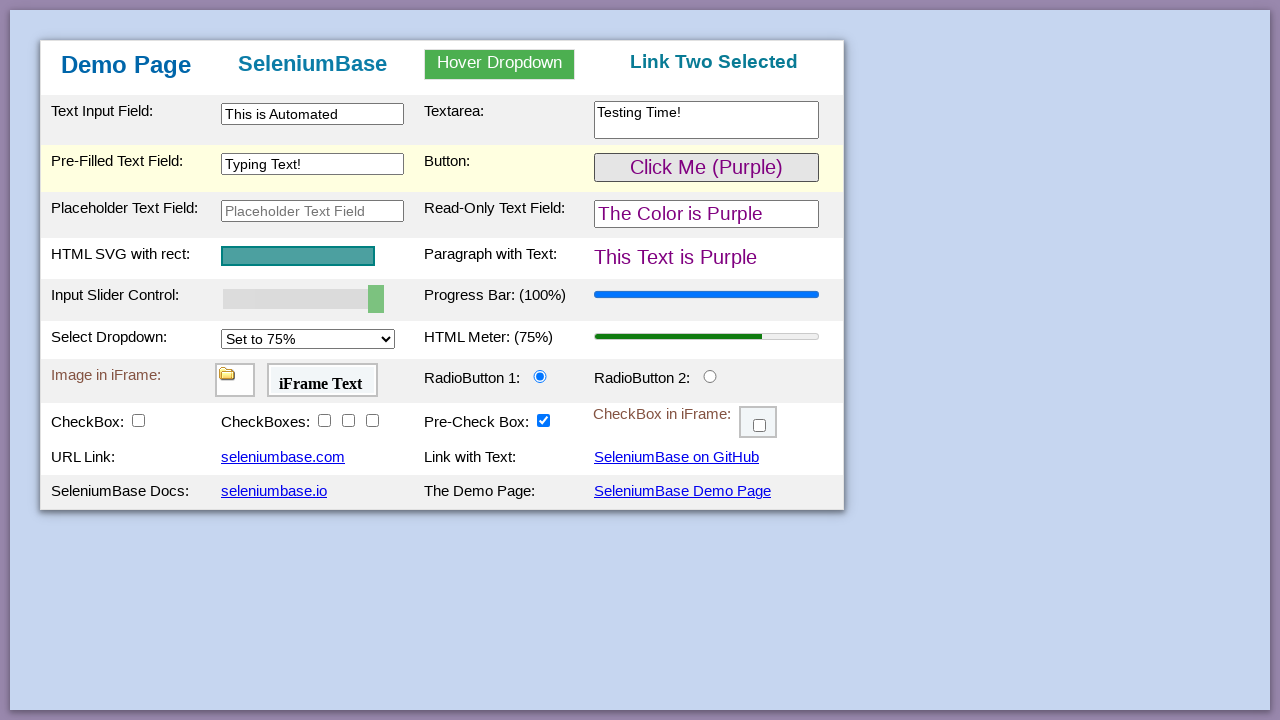

Switched to frame 2 and verified iFrame text is visible
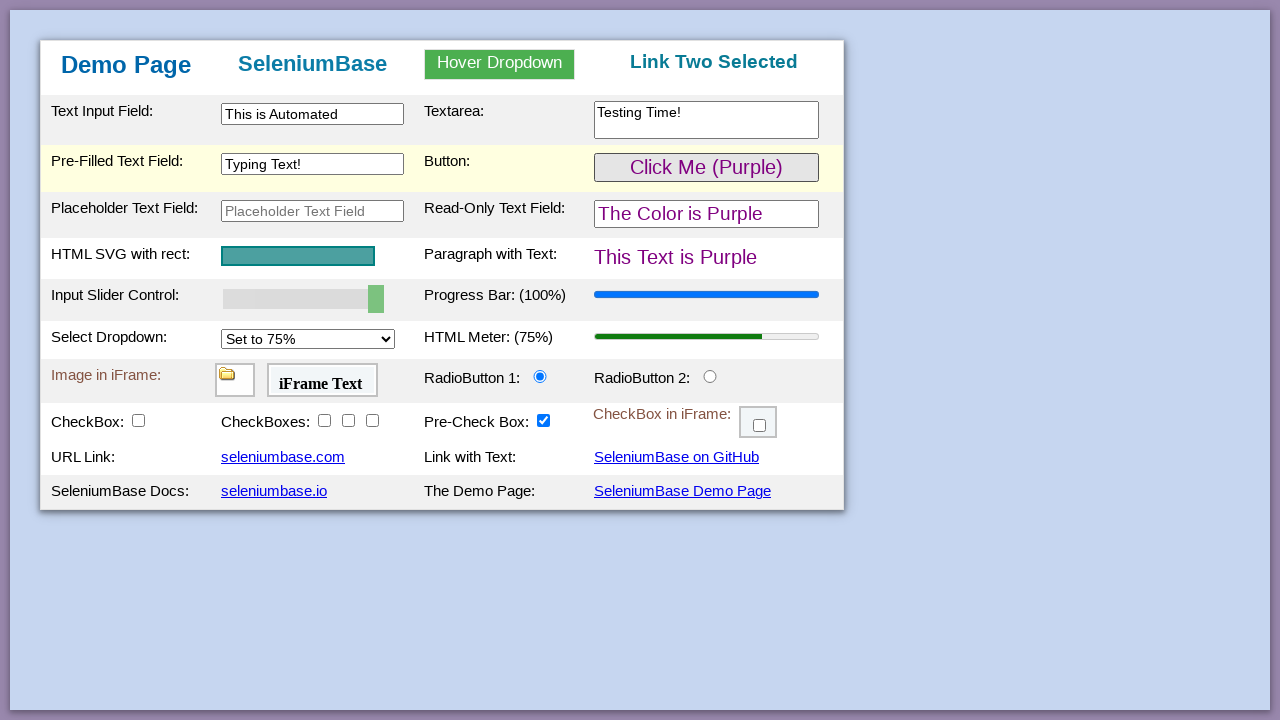

Clicked radio button 2 at (710, 376) on #radioButton2
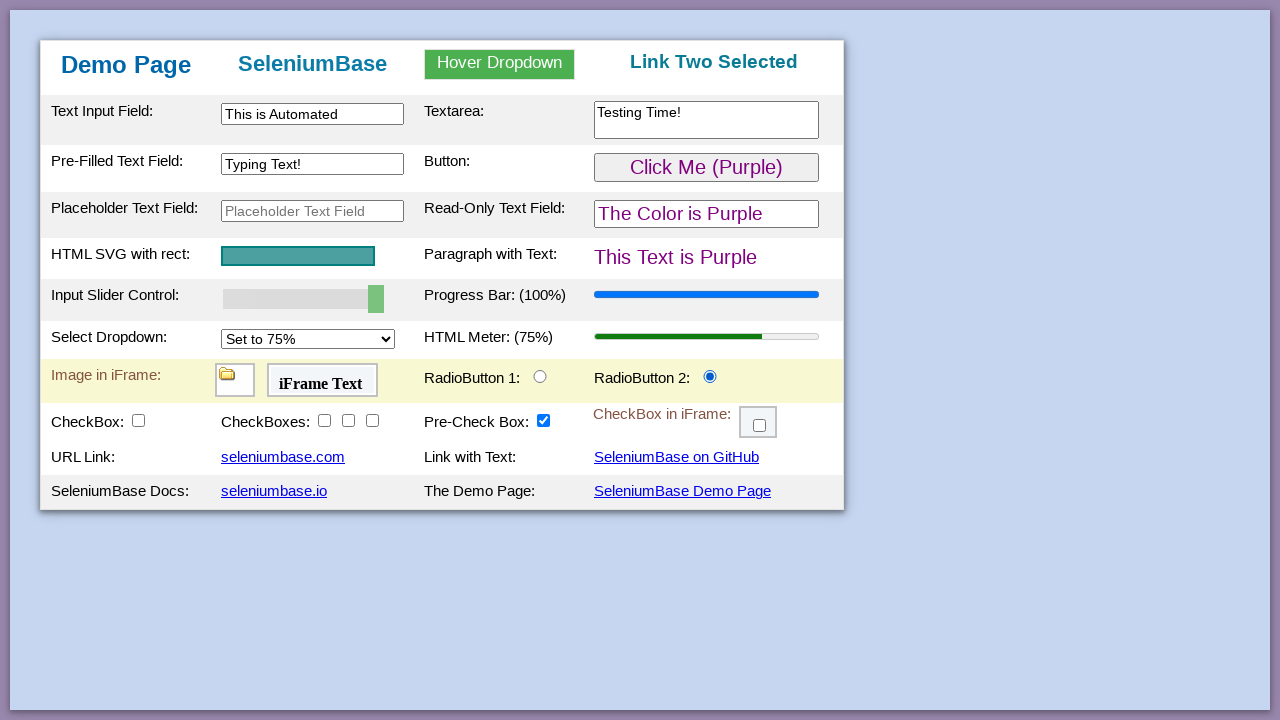

Clicked checkbox 1 at (138, 420) on #checkBox1
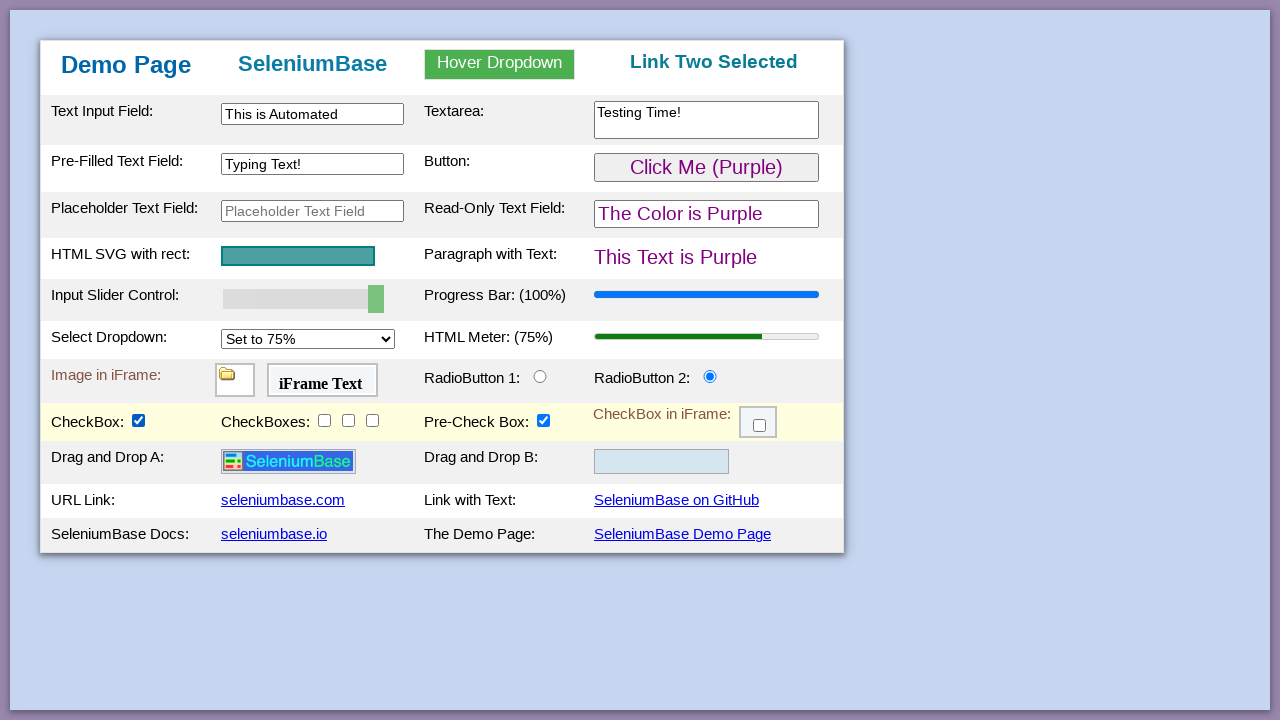

Clicked checkbox 2 at (324, 420) on #checkBox2
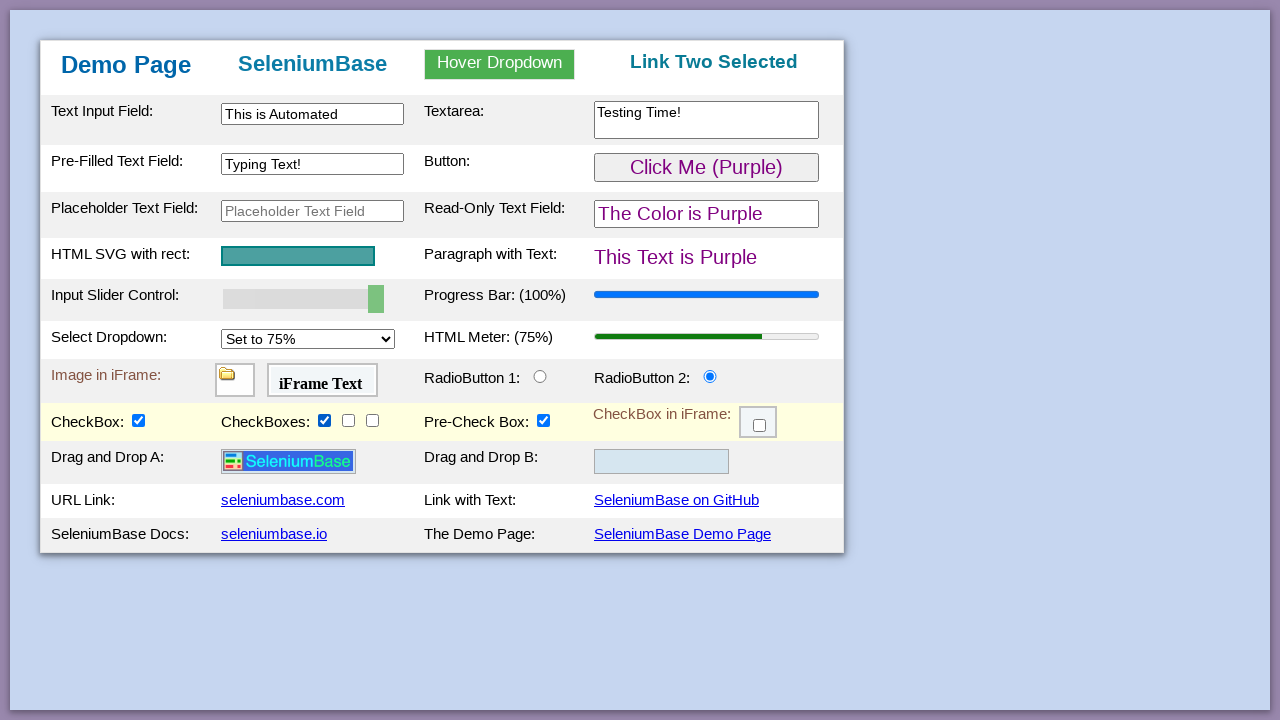

Clicked checkbox 3 at (348, 420) on #checkBox3
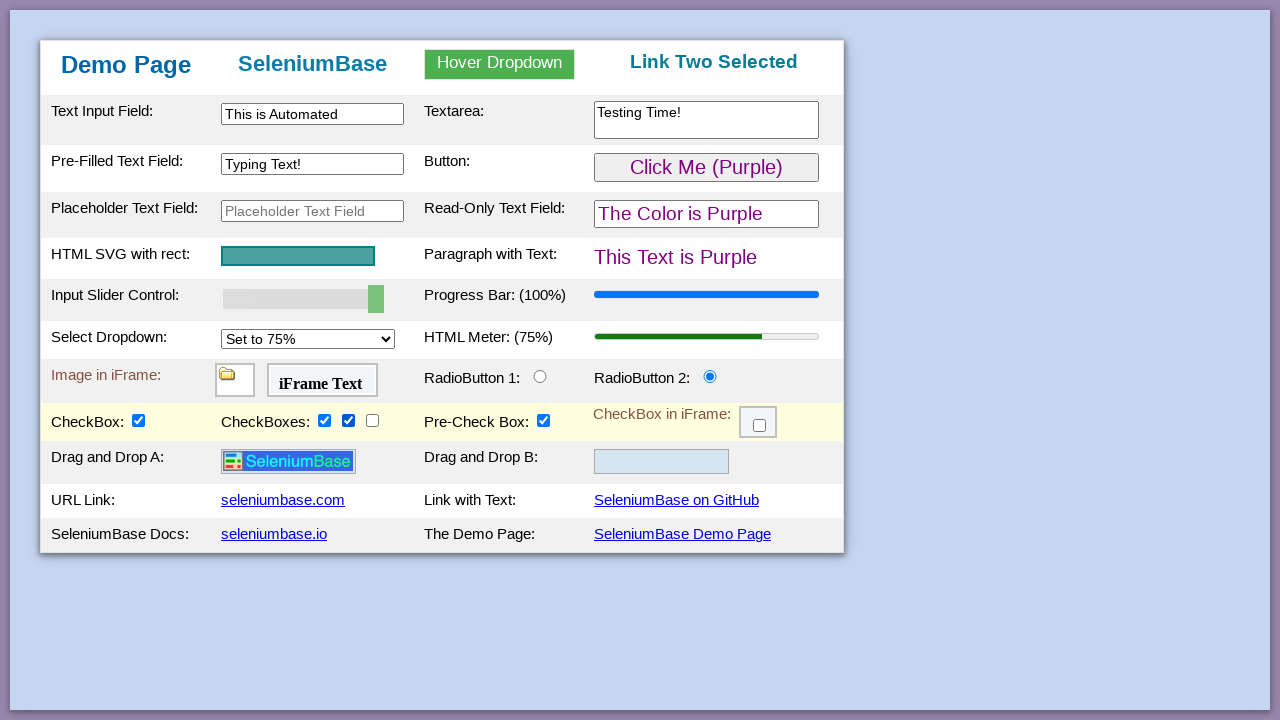

Clicked checkbox 4 at (372, 420) on #checkBox4
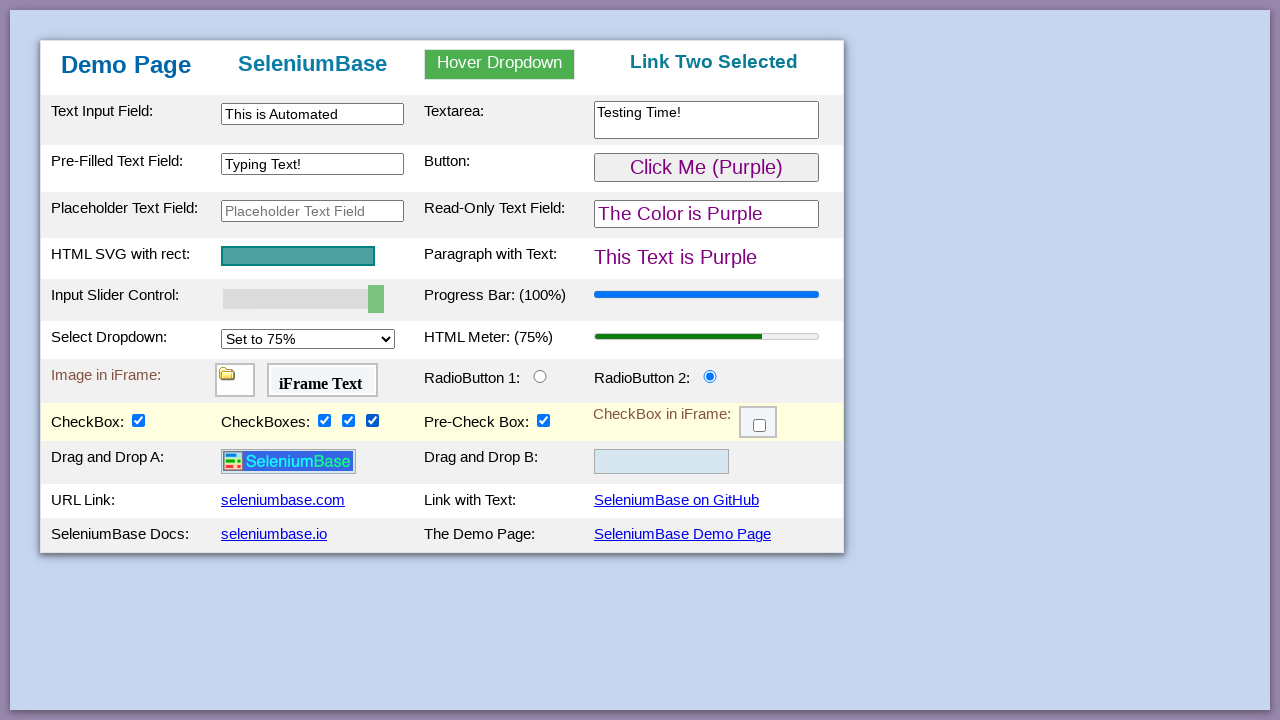

Switched to frame 3 and clicked checkbox with class fBox at (760, 426) on #myFrame3 >> internal:control=enter-frame >> .fBox
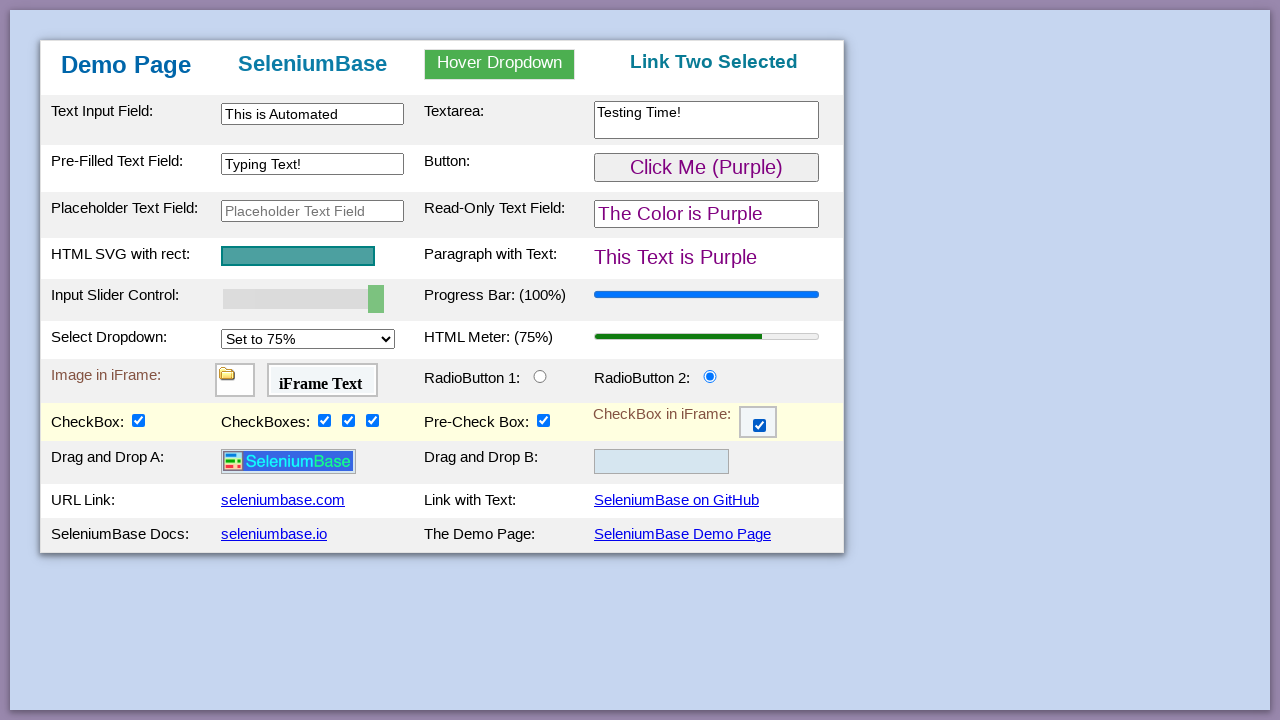

Dragged and dropped logo to drop zone at (662, 462)
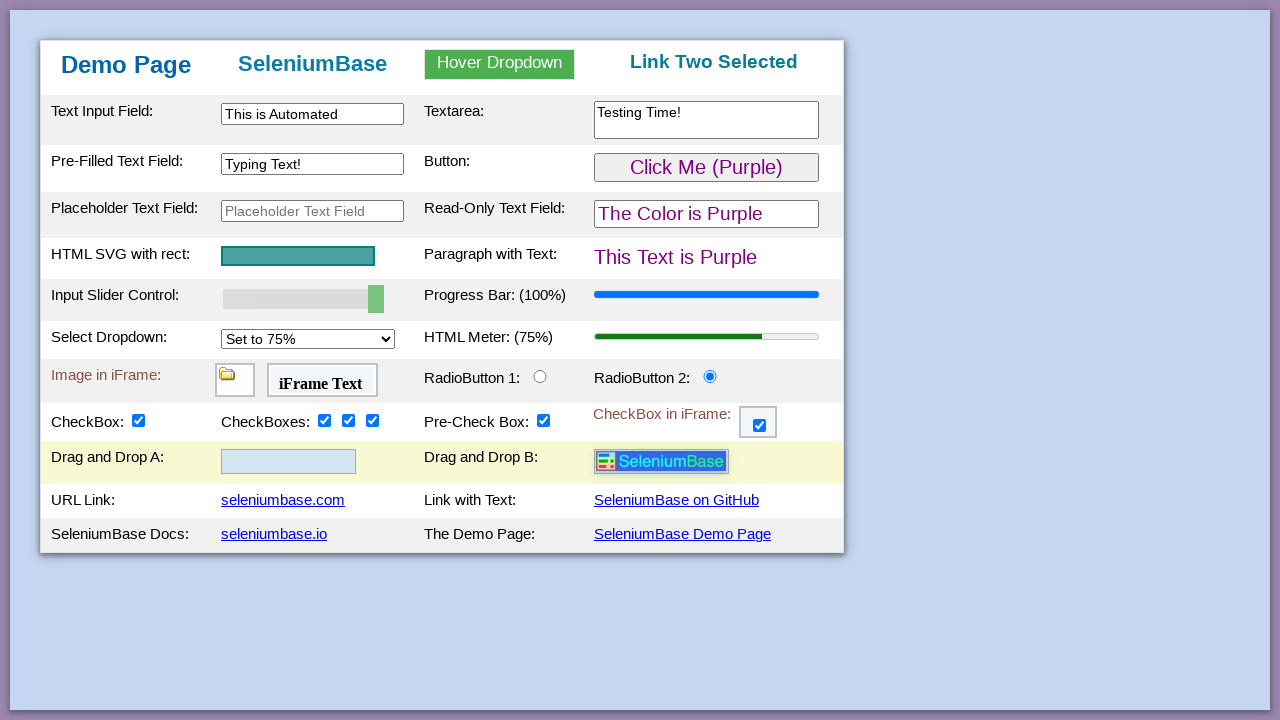

Clicked SeleniumBase Demo Page link at (682, 534) on text=SeleniumBase Demo Page
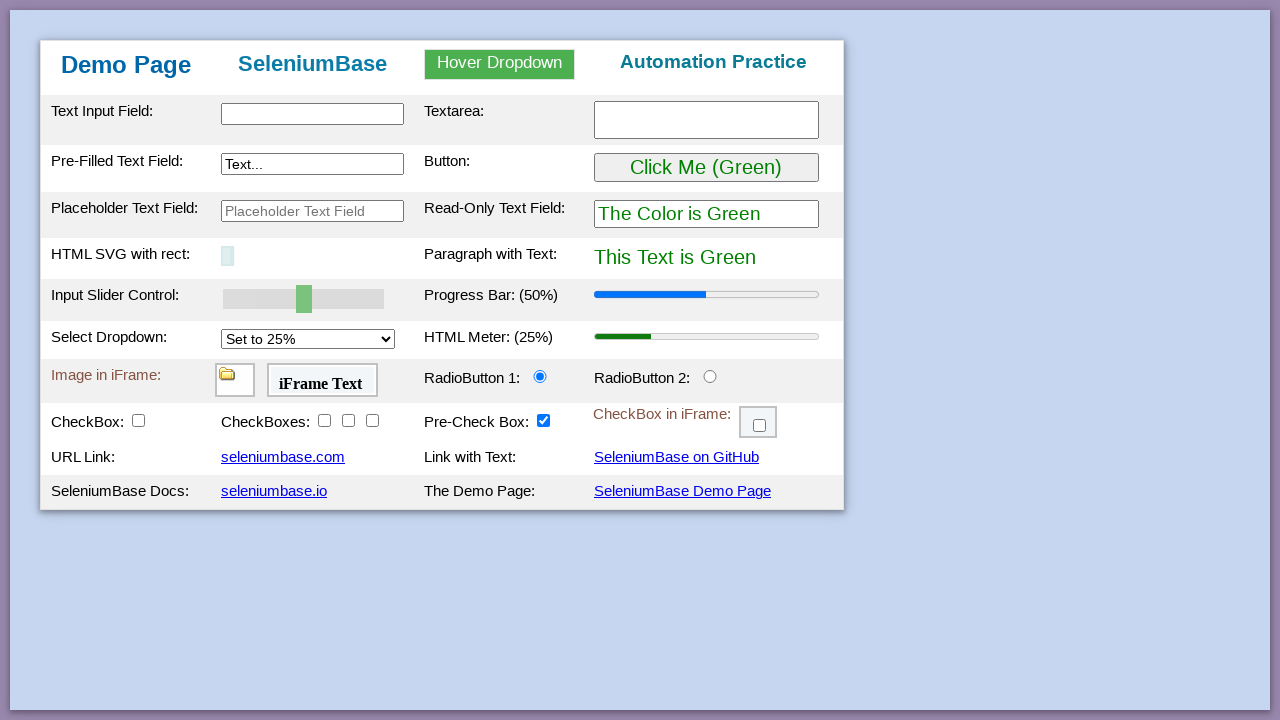

Waited for page to load and h2 element to be present
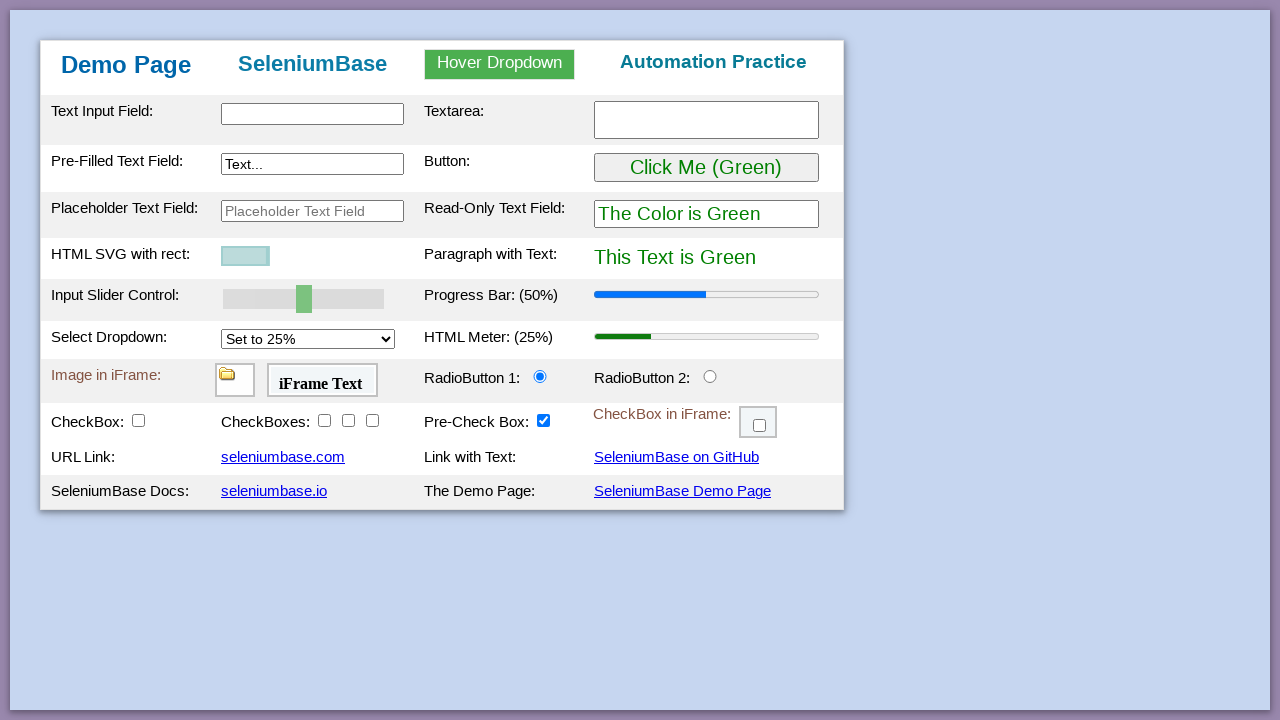

Filled input field with 'Have a Nice Day!' on input
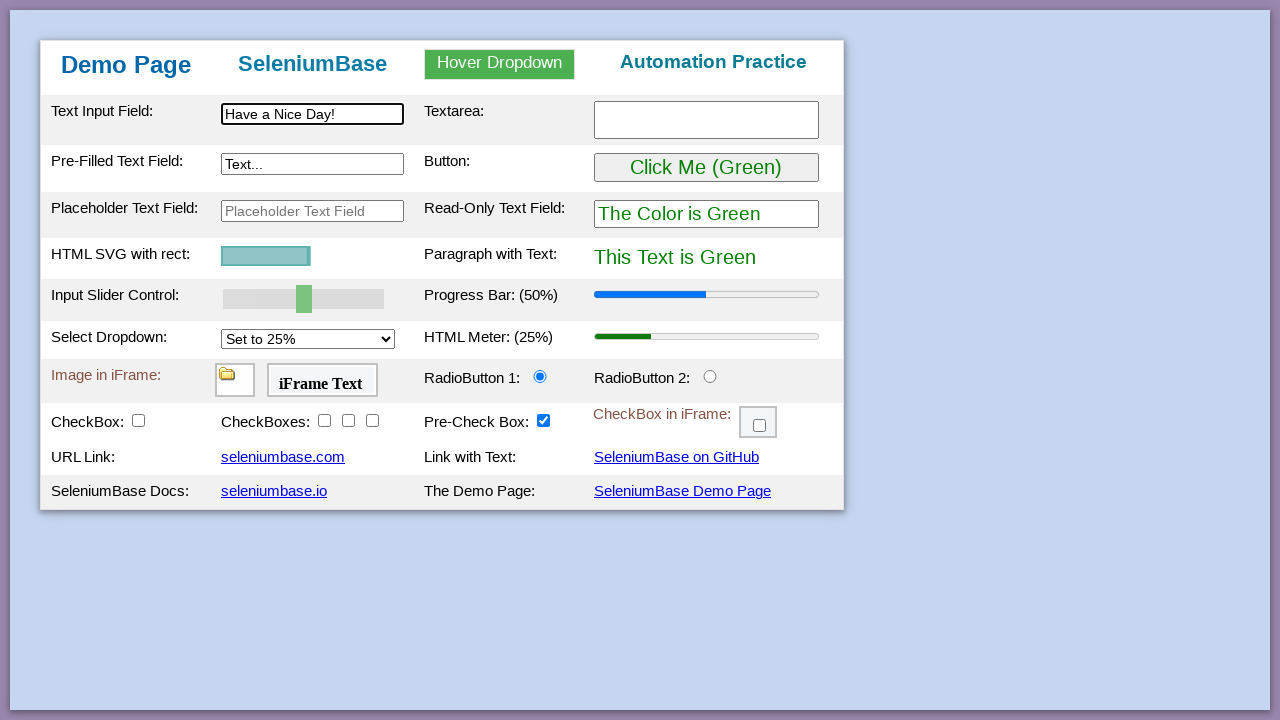

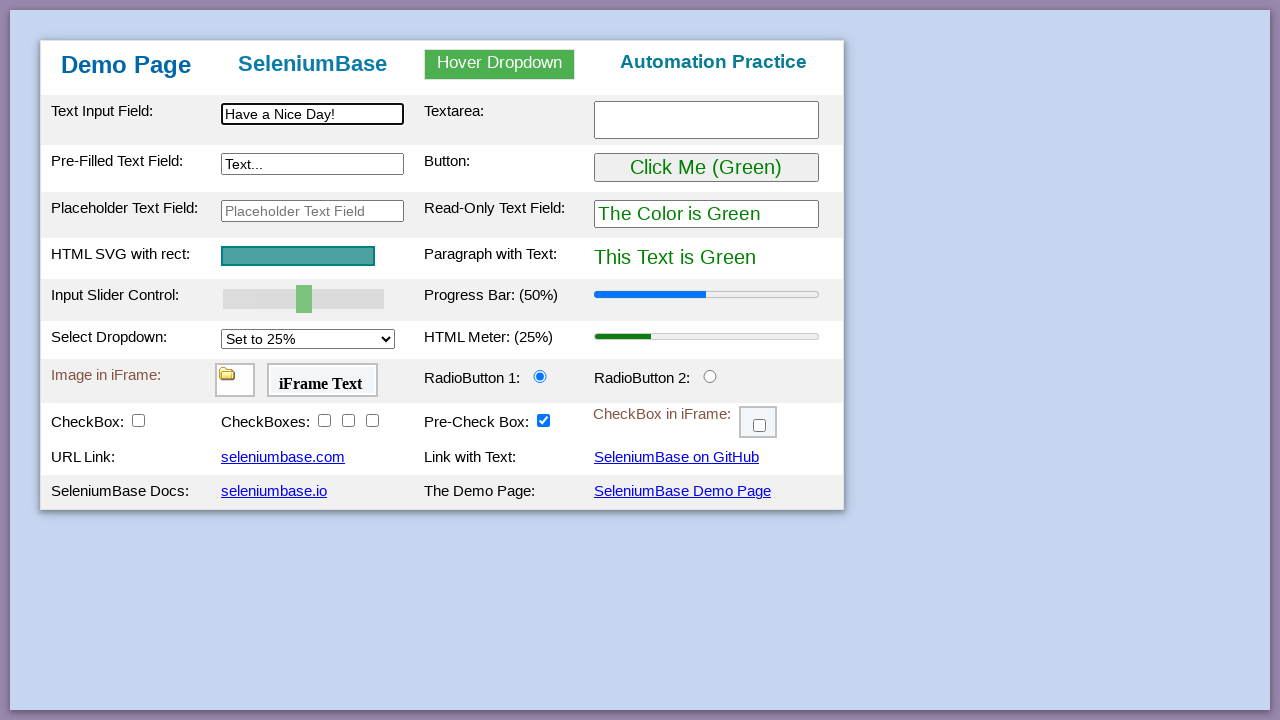